Tests a practice automation site by navigating to the page and entering text "hello" into a name input field.

Starting URL: https://testautomationpractice.blogspot.com/

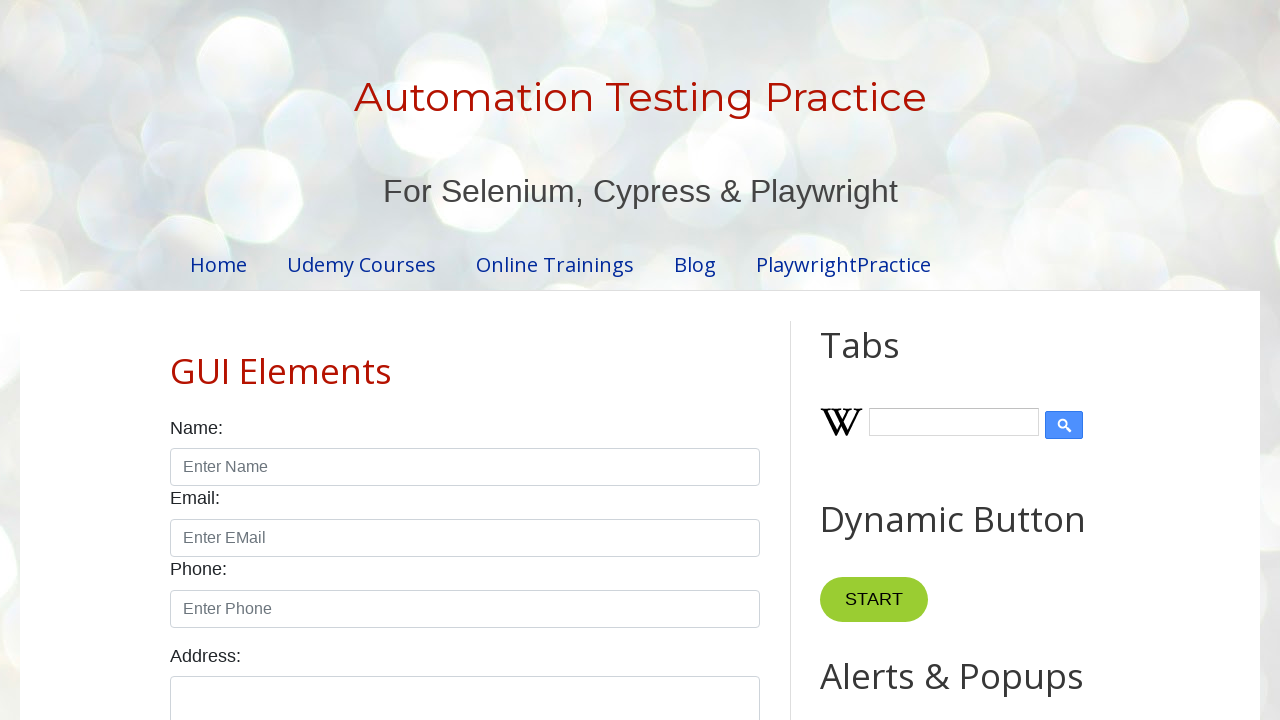

Clicked on the name input field at (465, 467) on input#name
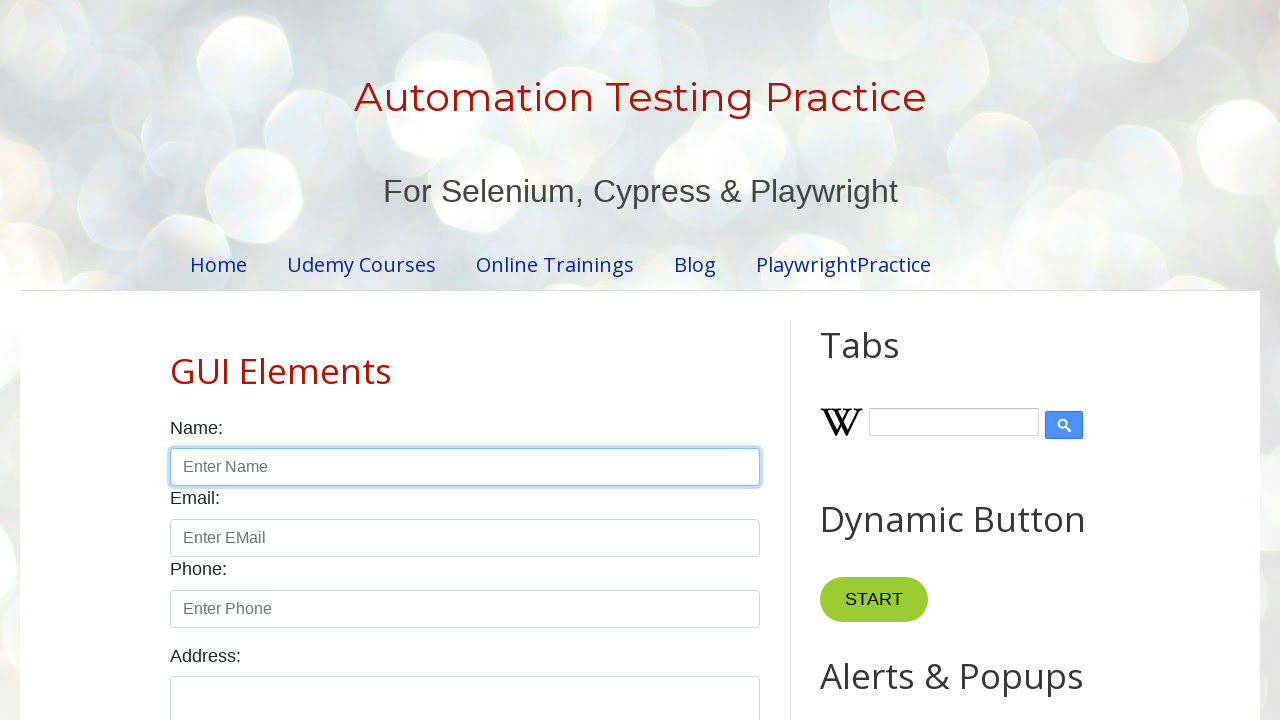

Entered text 'hello' into the name input field on input#name
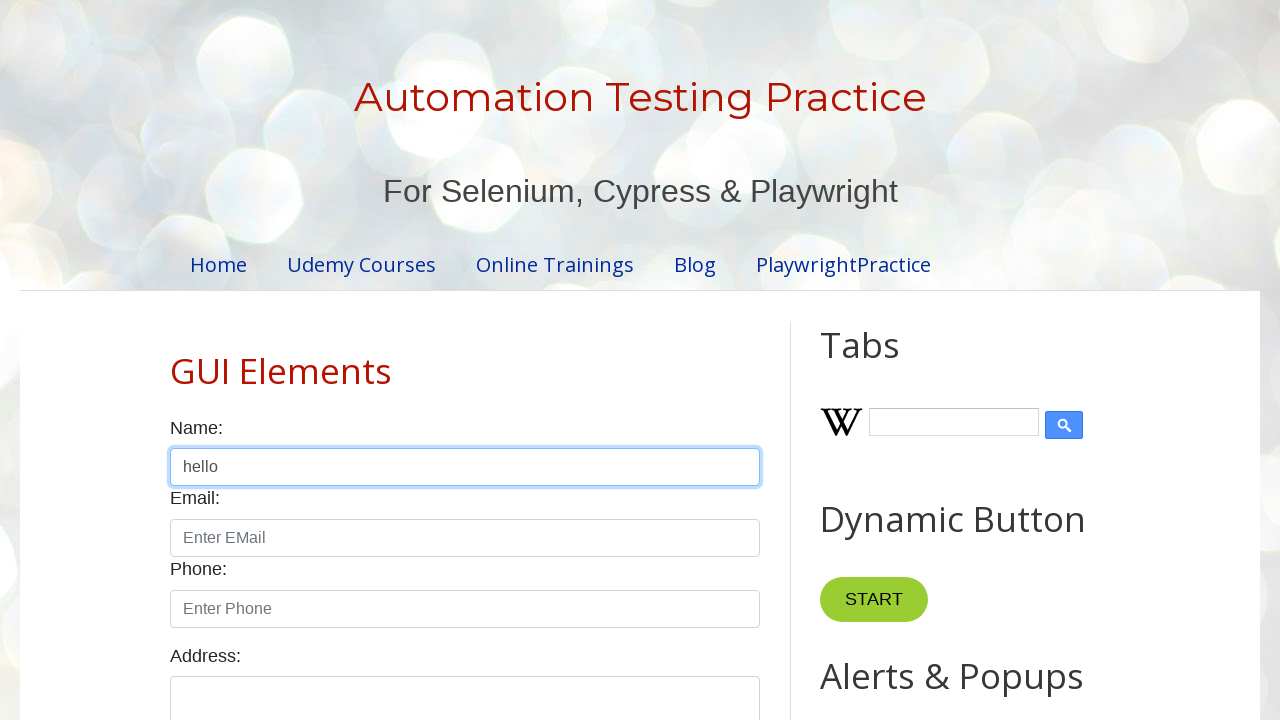

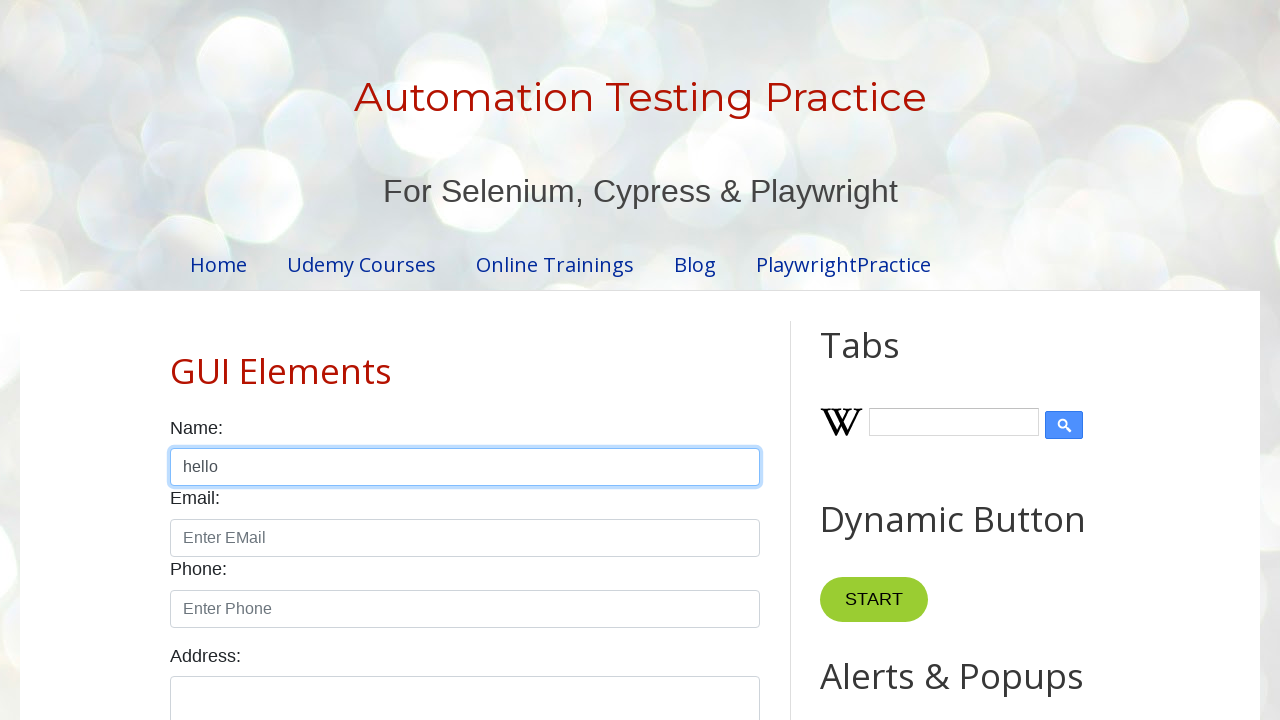